Tests successful form submission with valid inputs "123" in numero field and "+" in directivo field, verifying success message

Starting URL: https://elenarivero.github.io/Ejercicio2/index.html

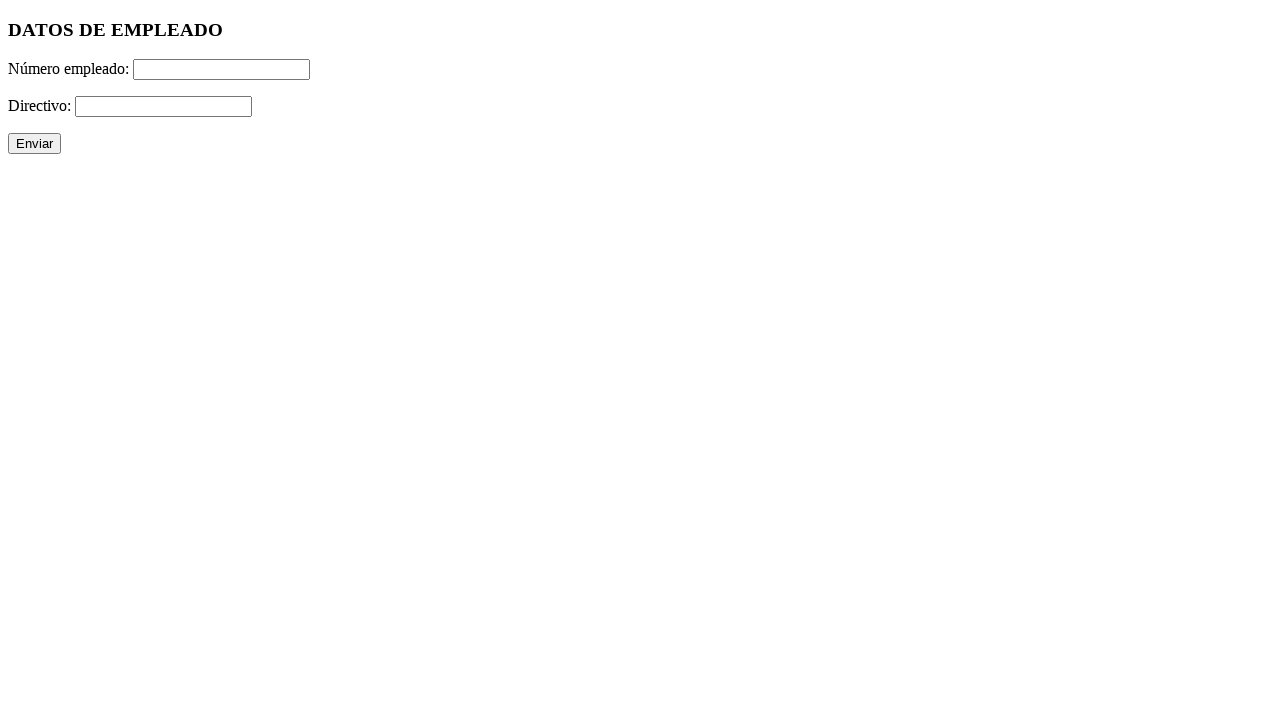

Filled numero field with '123' on #numero
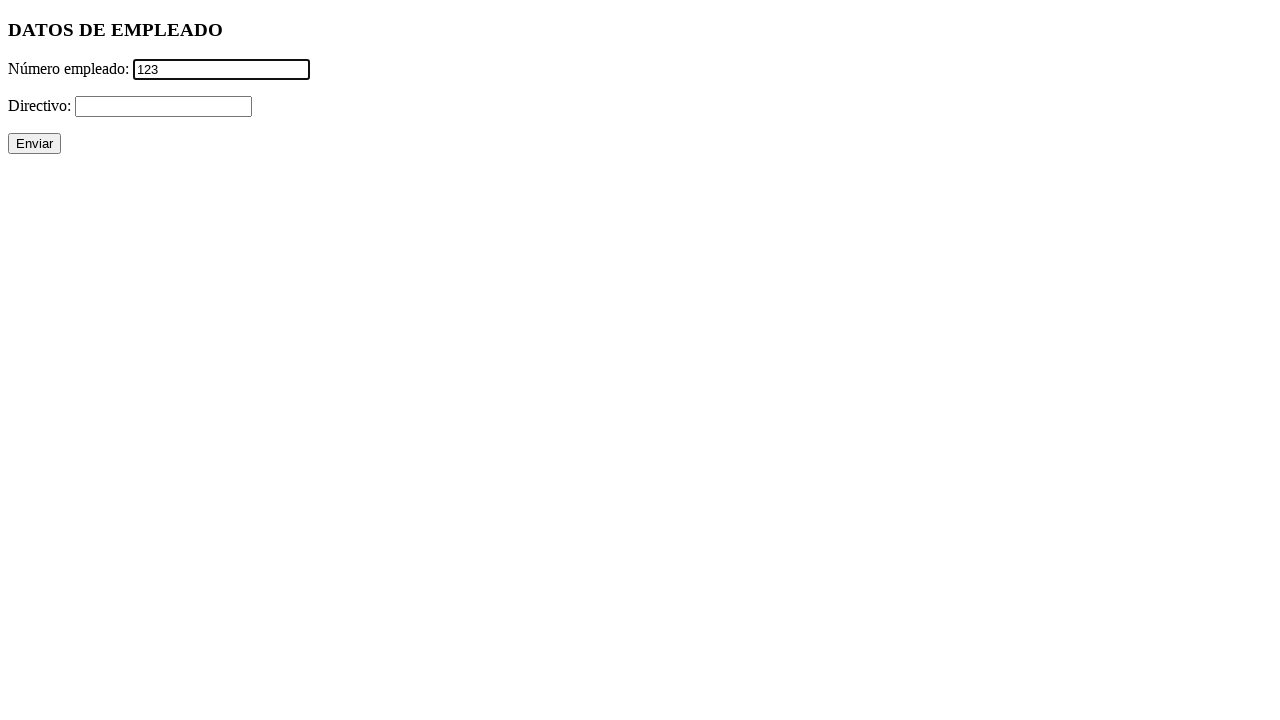

Filled directivo field with '+' on #directivo
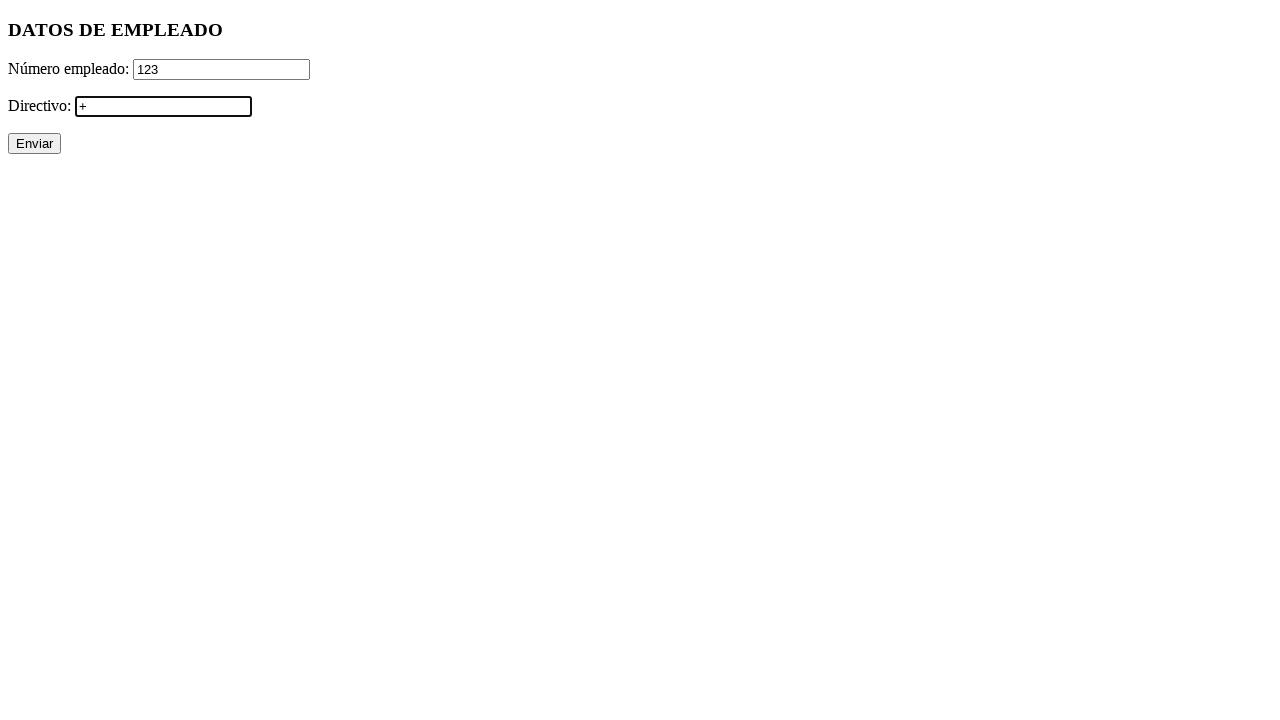

Clicked submit button to submit form at (34, 144) on xpath=//p/input[@type='submit']
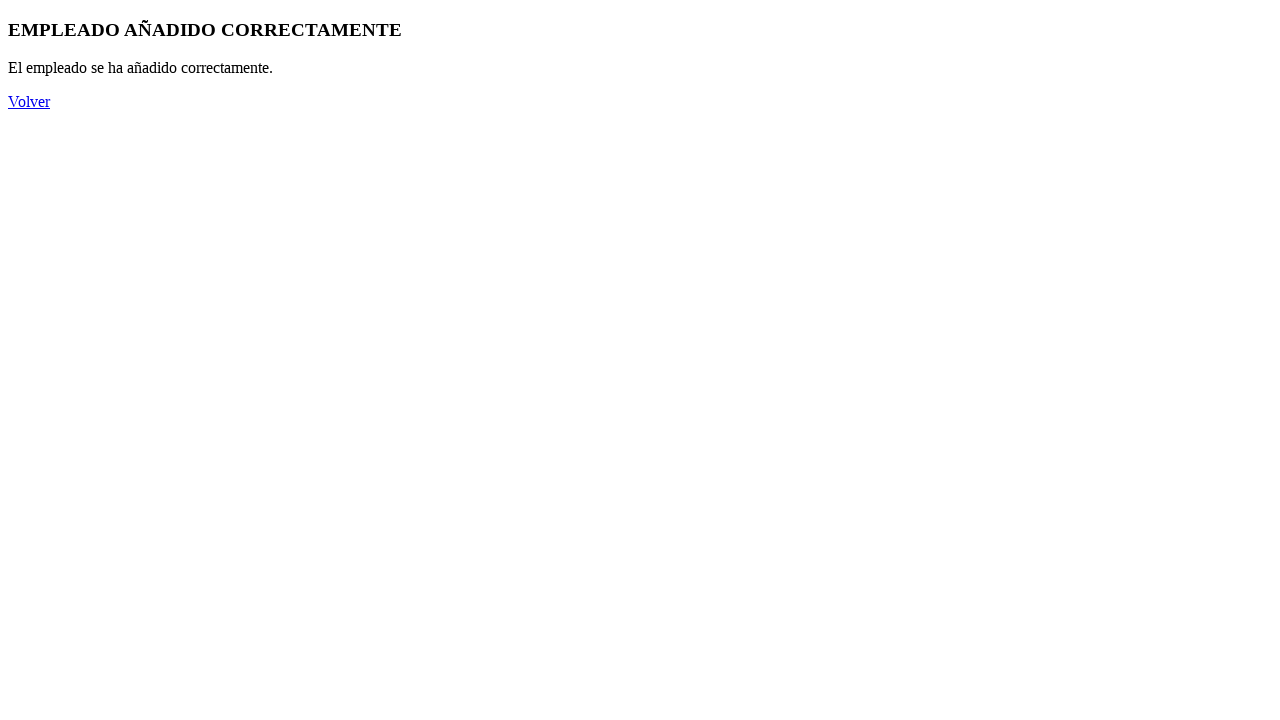

Success message appeared on page
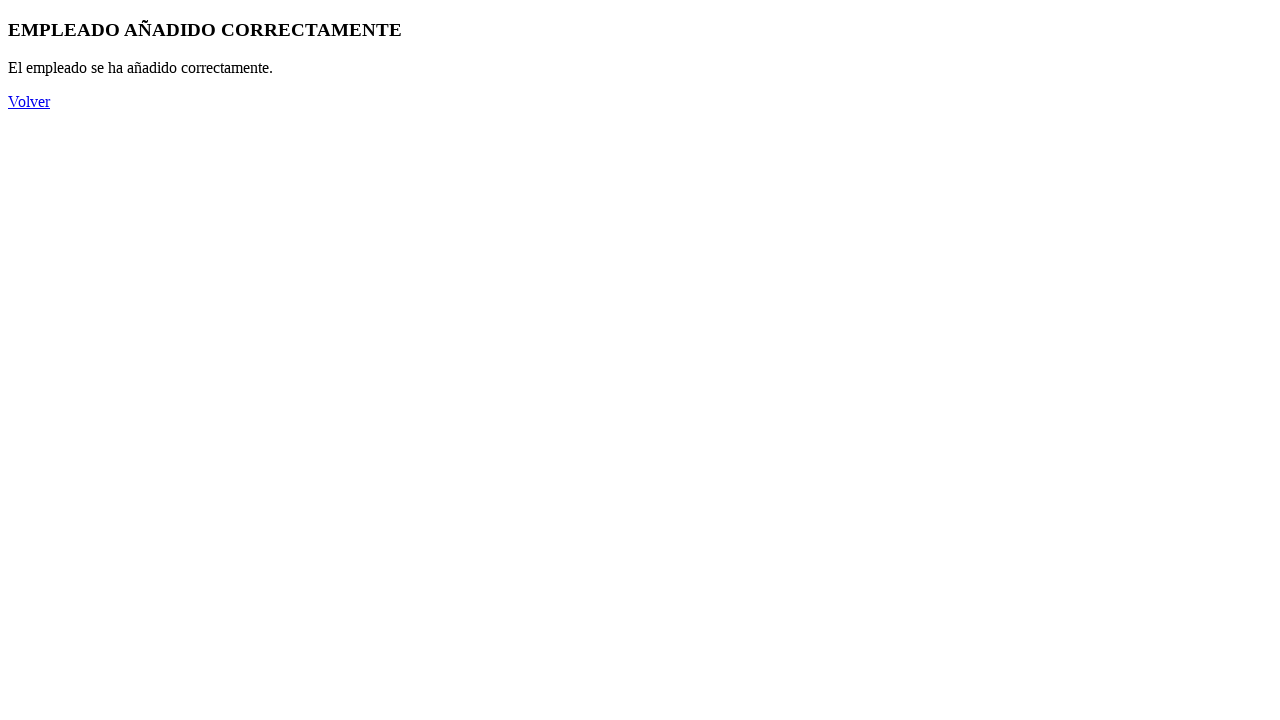

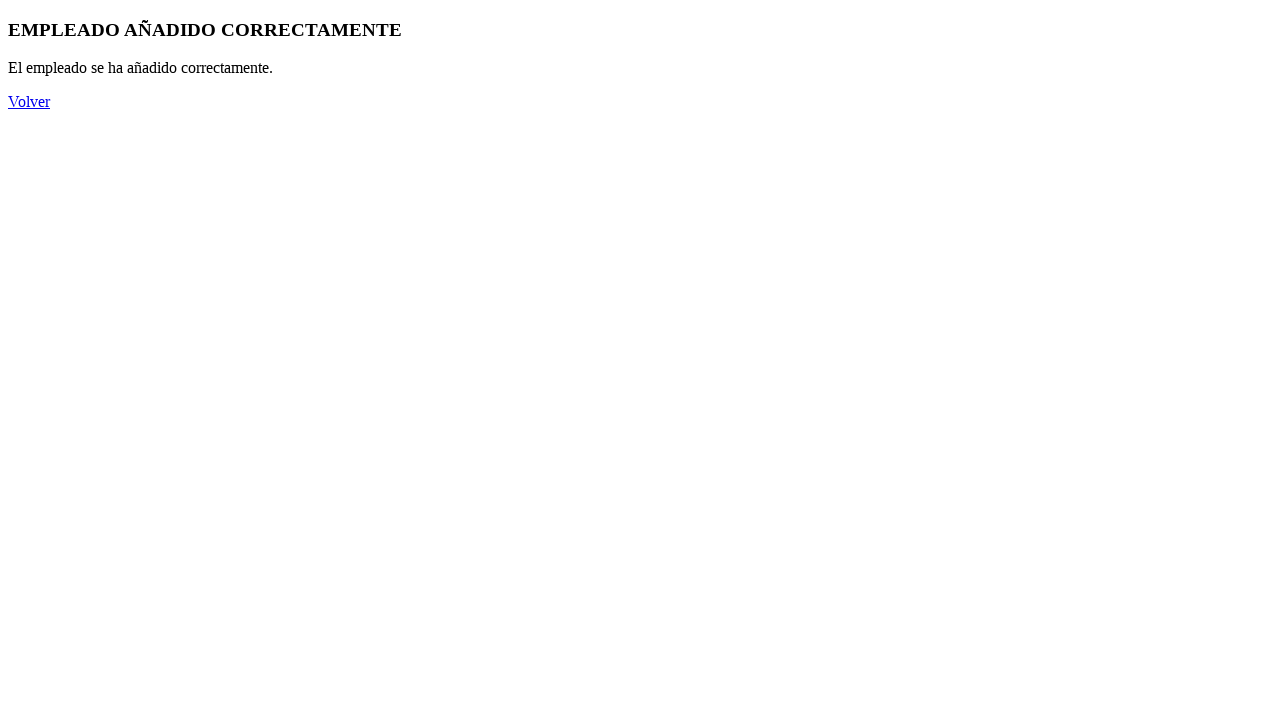